Tests various JavaScript alert popup interactions including accepting alerts, dismissing confirm dialogs, and entering text in prompt dialogs on a practice page.

Starting URL: https://www.tutorialspoint.com/selenium/practice/alerts.php

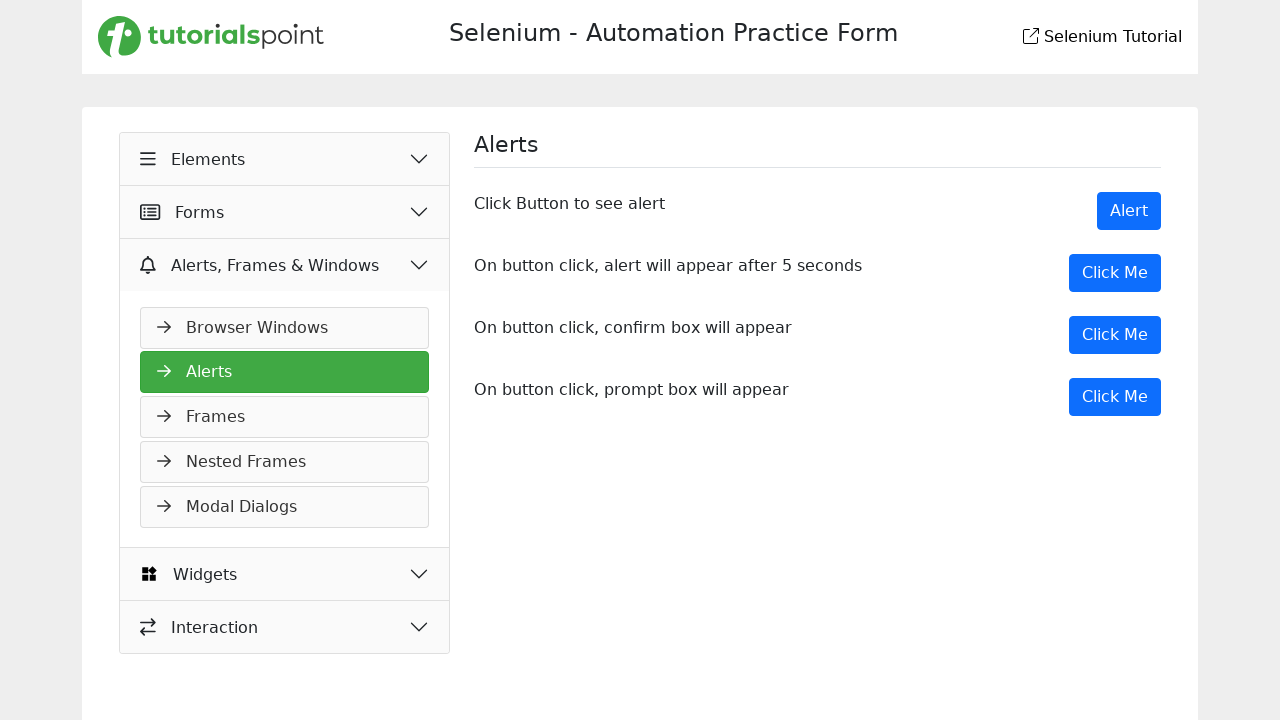

Clicked button to show simple alert at (1129, 211) on xpath=//button[@onclick='showAlert()']
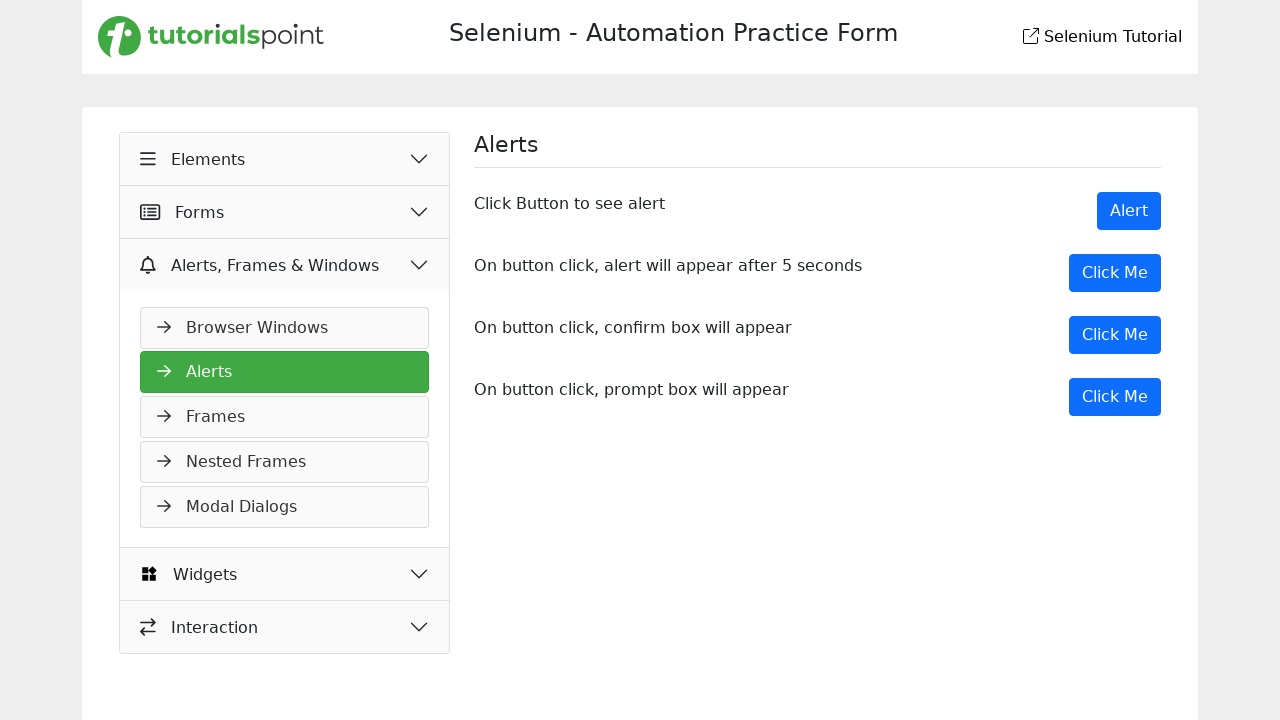

Set up dialog handler to accept alerts
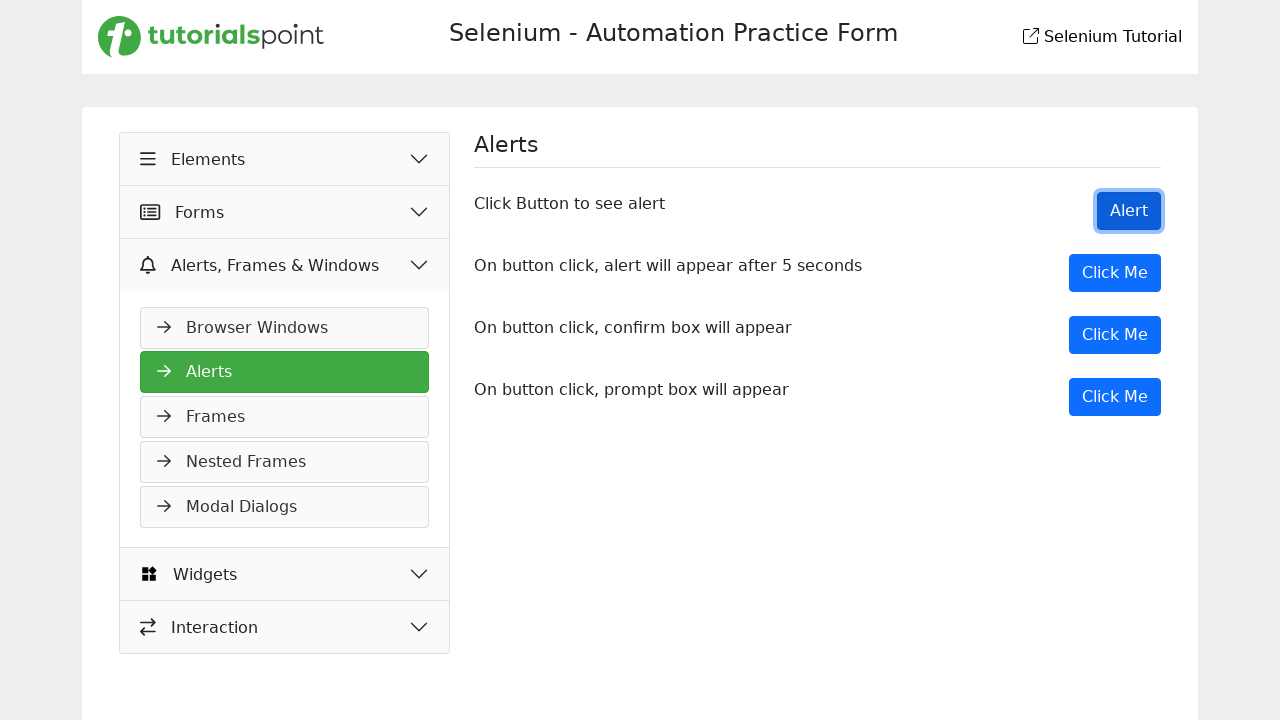

Waited 1 second for alert to be processed
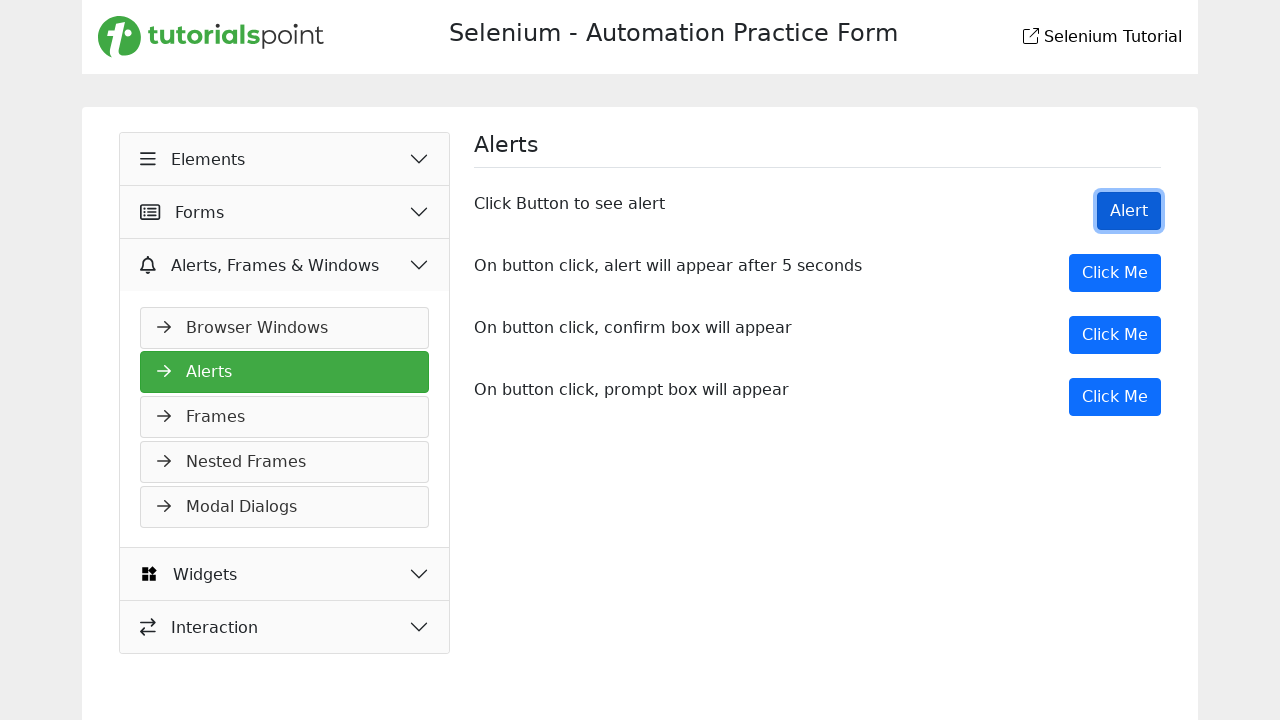

Clicked button to show another alert message at (1115, 273) on xpath=//button[@onclick='myMessage()']
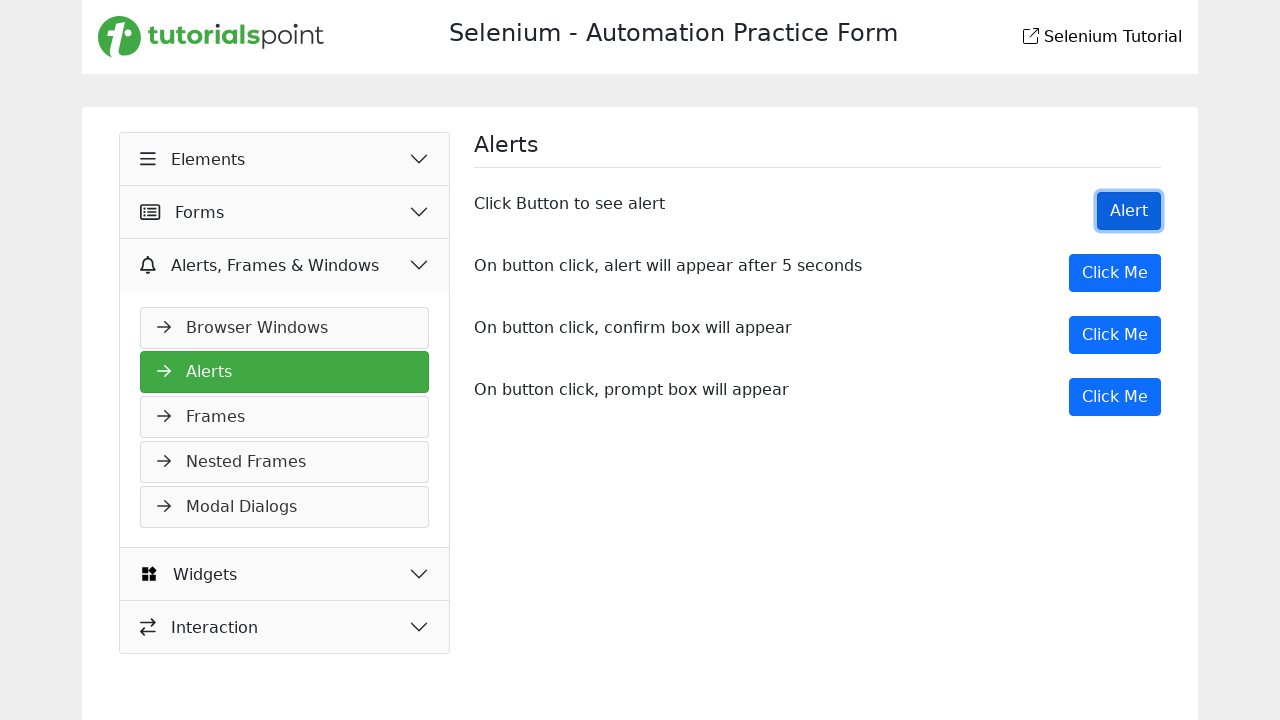

Waited 1 second for alert to be processed
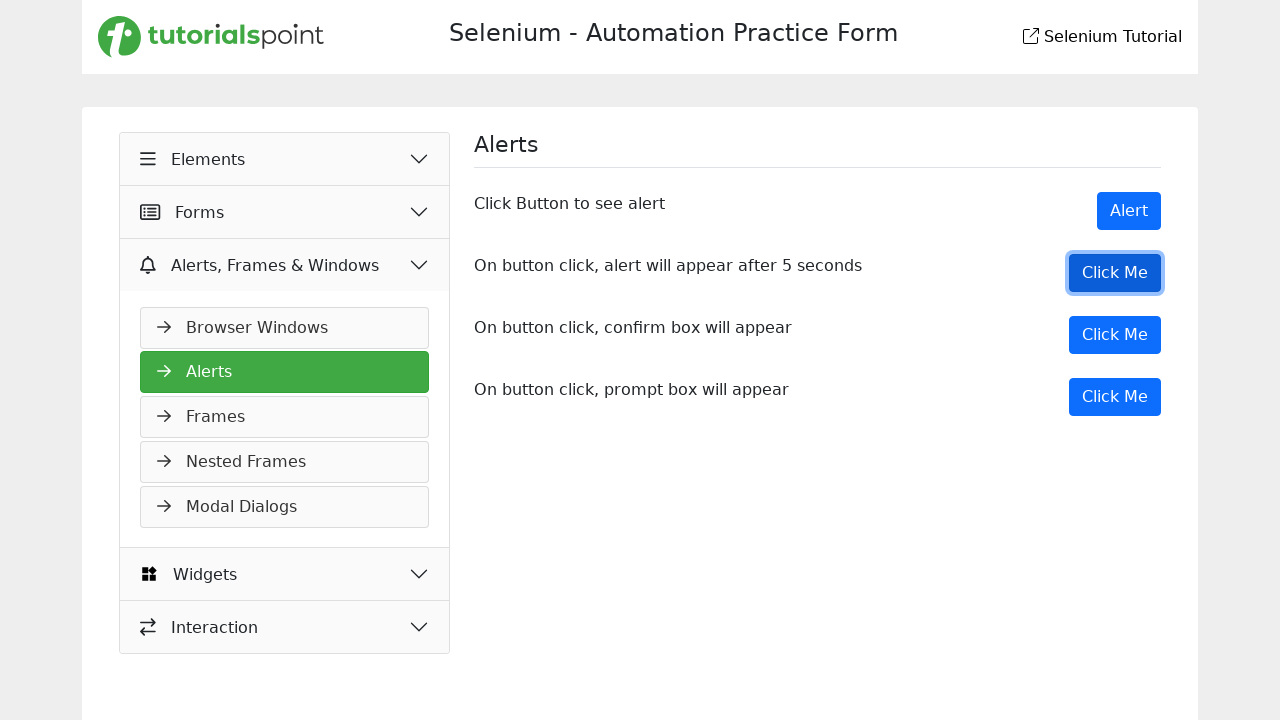

Clicked button to show confirm dialog at (1115, 335) on xpath=//button[@onclick='myDesk()']
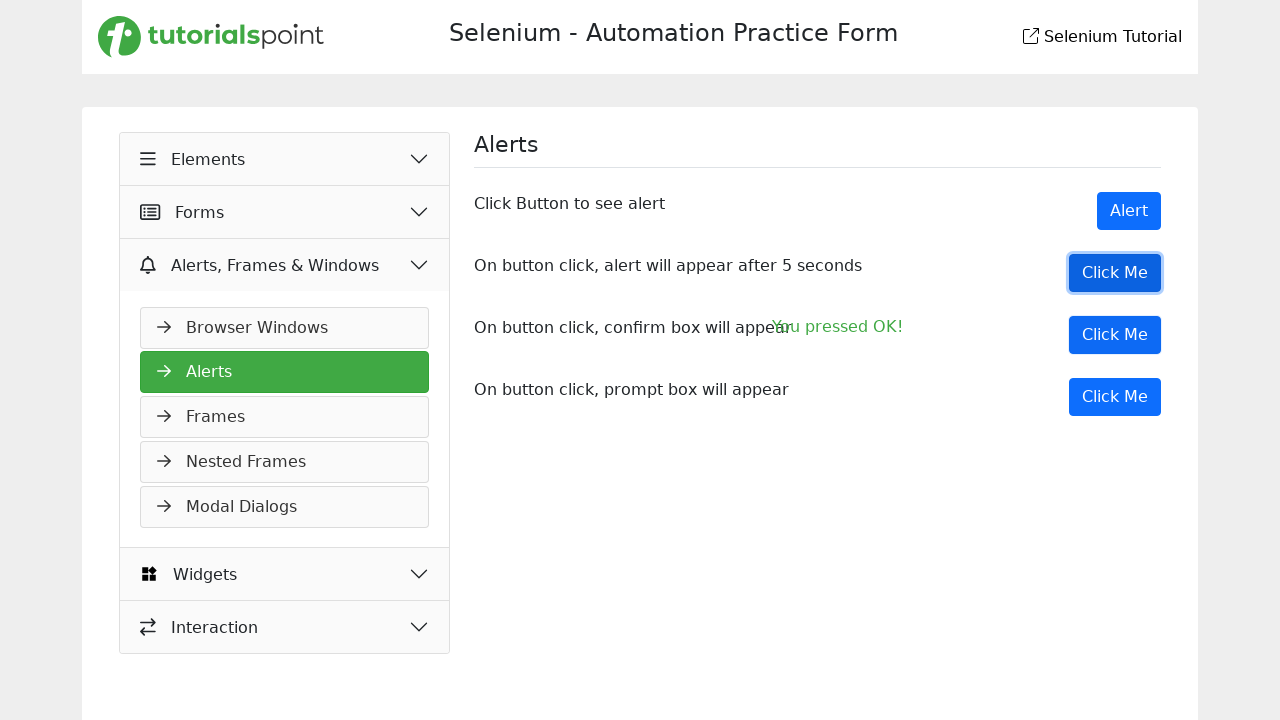

Set up dialog handler to dismiss confirm dialog
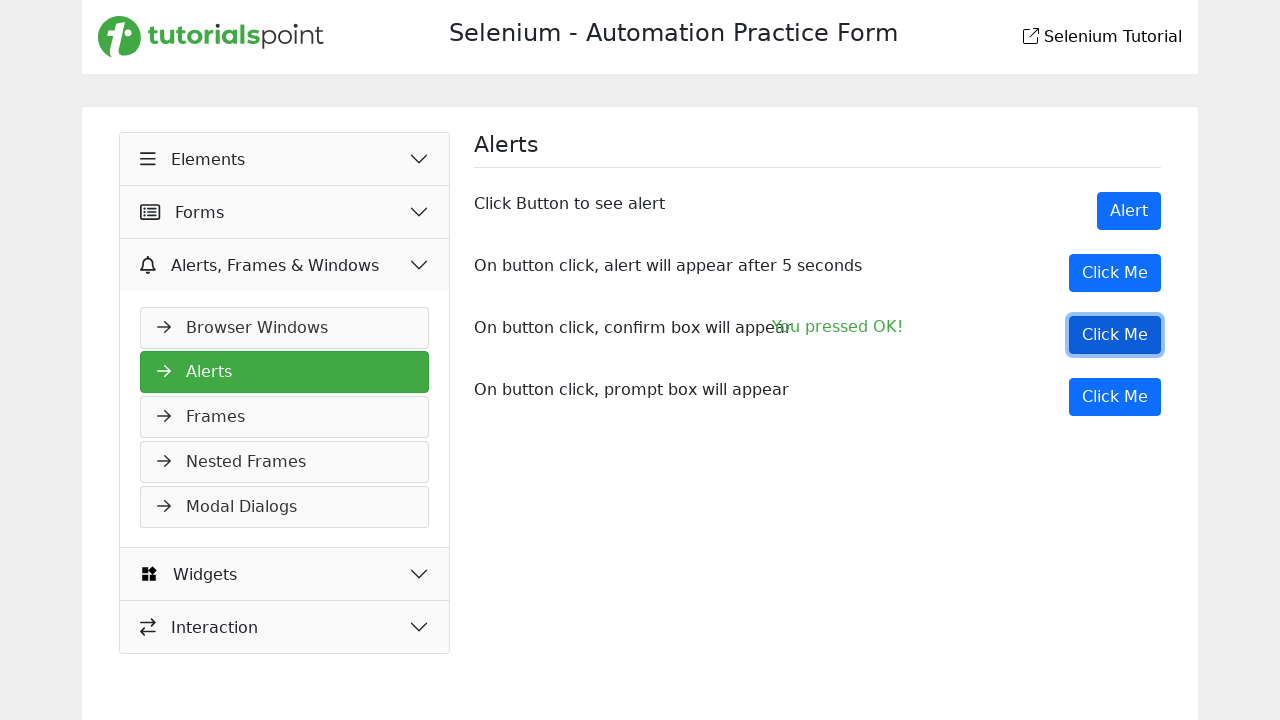

Waited 1 second for confirm dialog to be processed
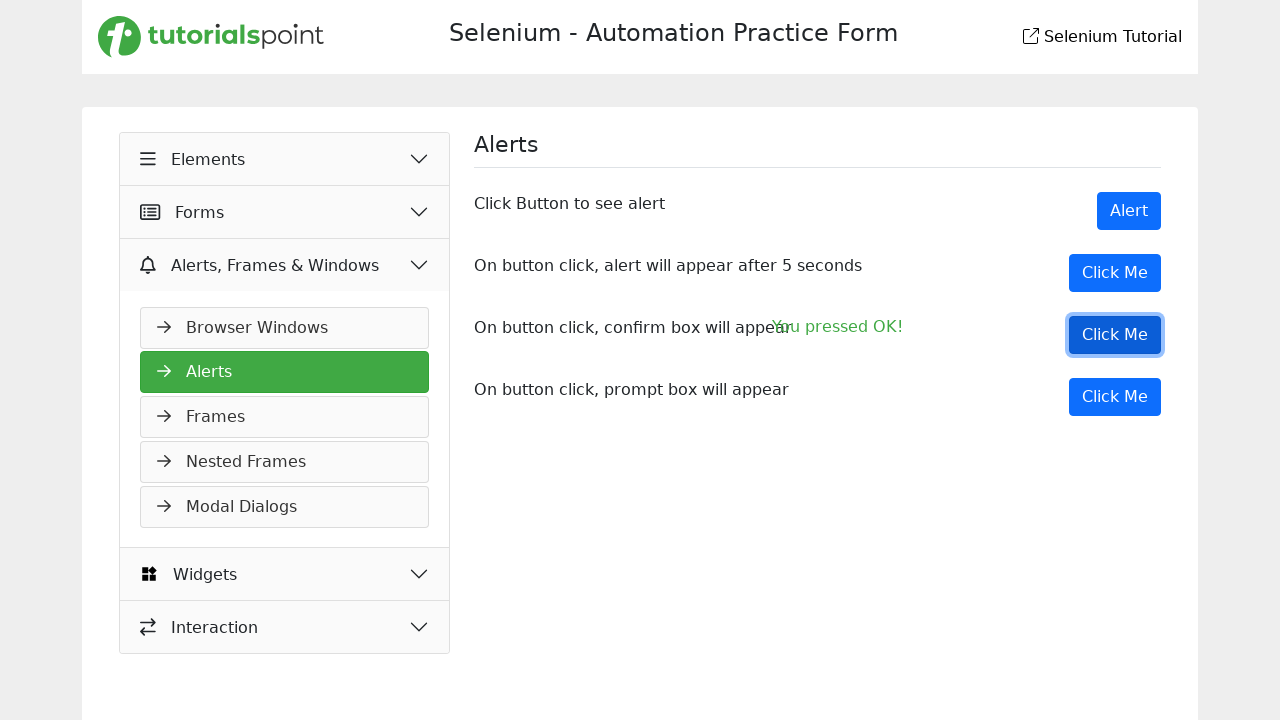

Clicked button to show prompt dialog at (1115, 397) on xpath=//button[@onclick='myPromp()']
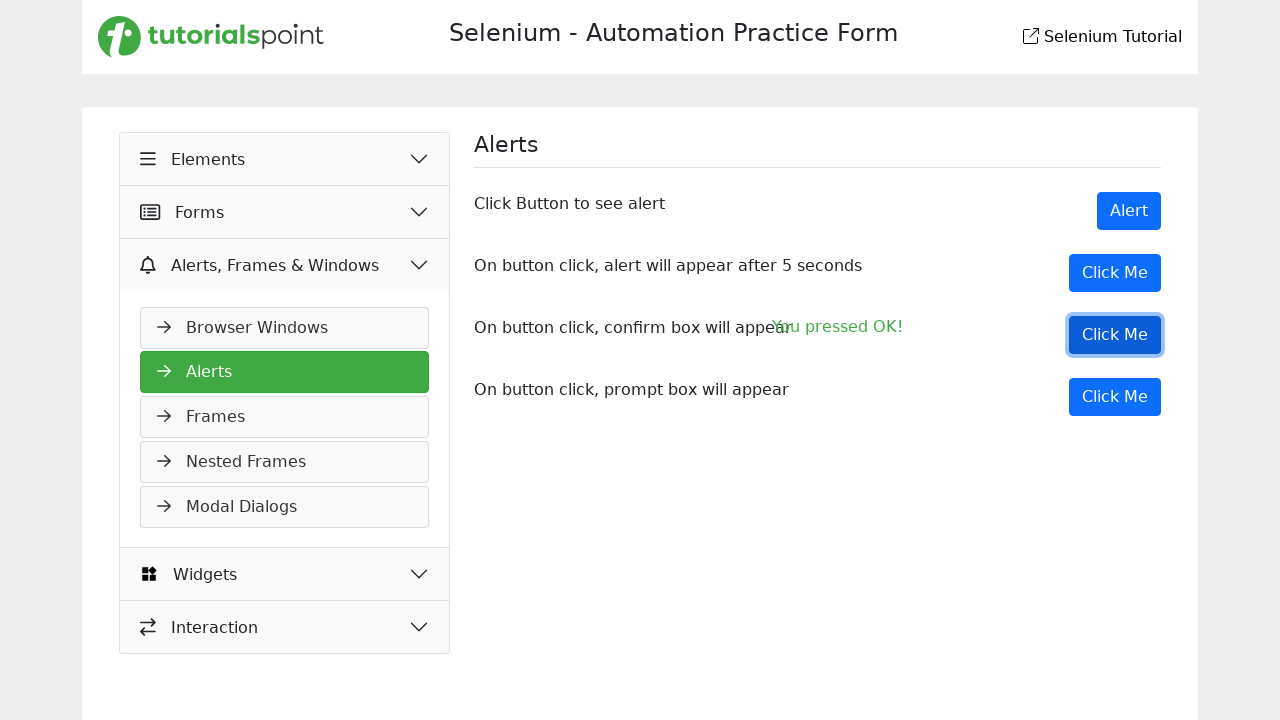

Set up dialog handler to accept prompt with 'TestInput123'
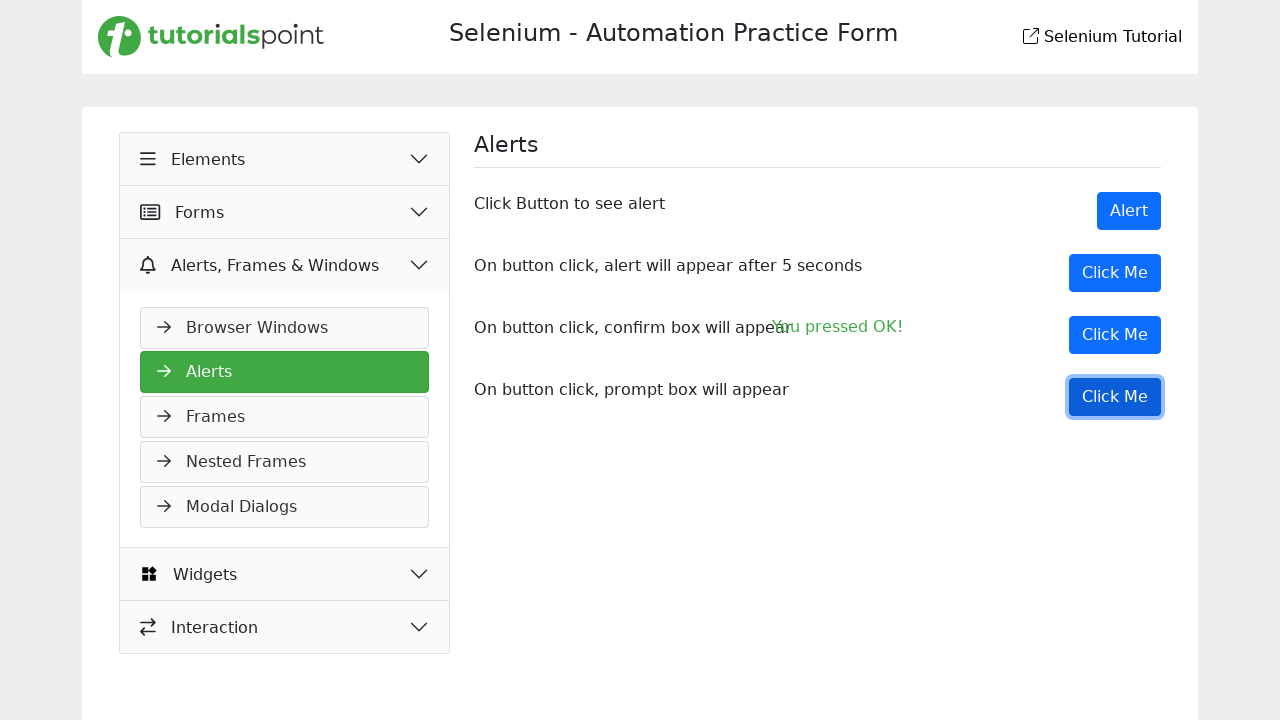

Waited 1 second for prompt dialog to be processed
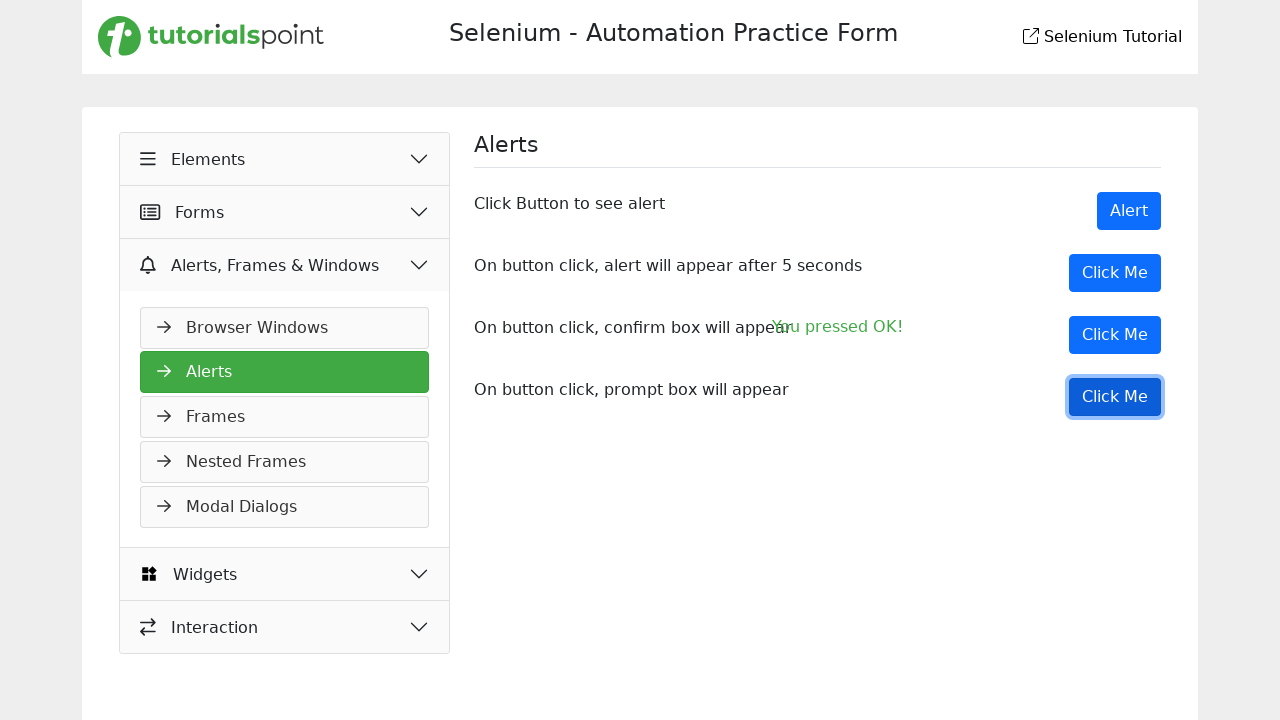

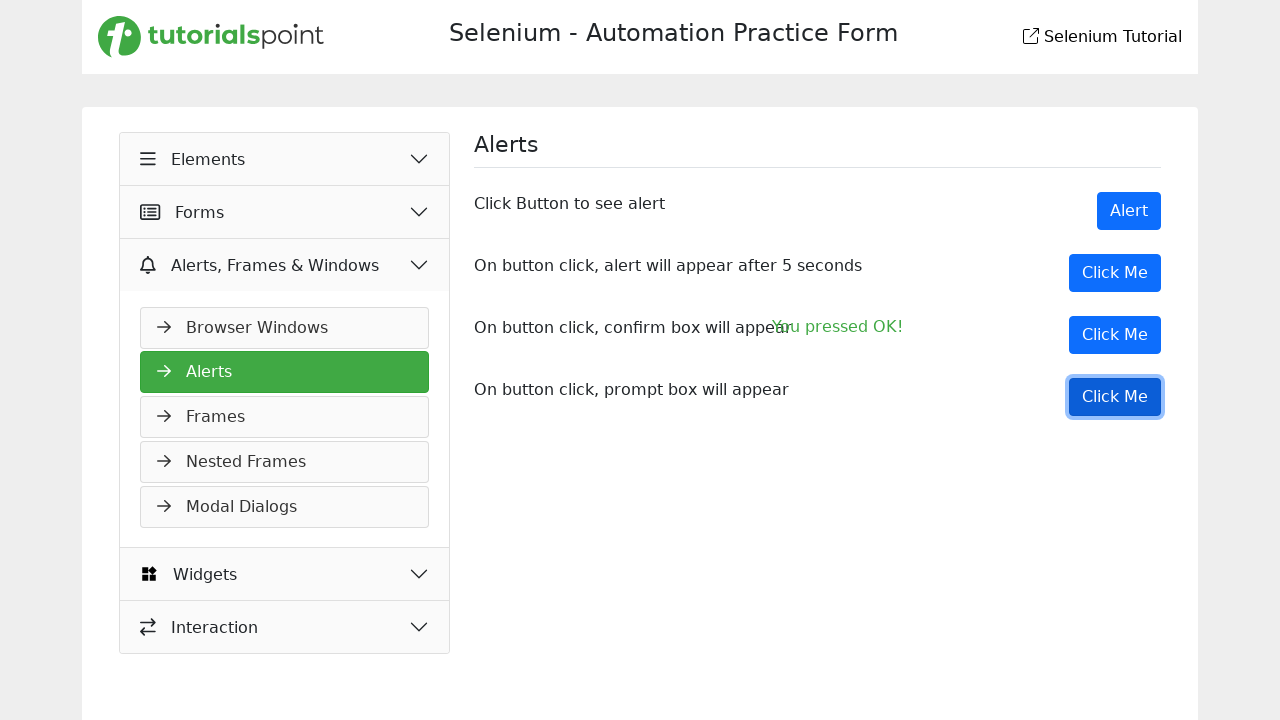